Navigates to AccuWeather homepage and clicks on a recent location item to view weather details for that location

Starting URL: https://www.accuweather.com/

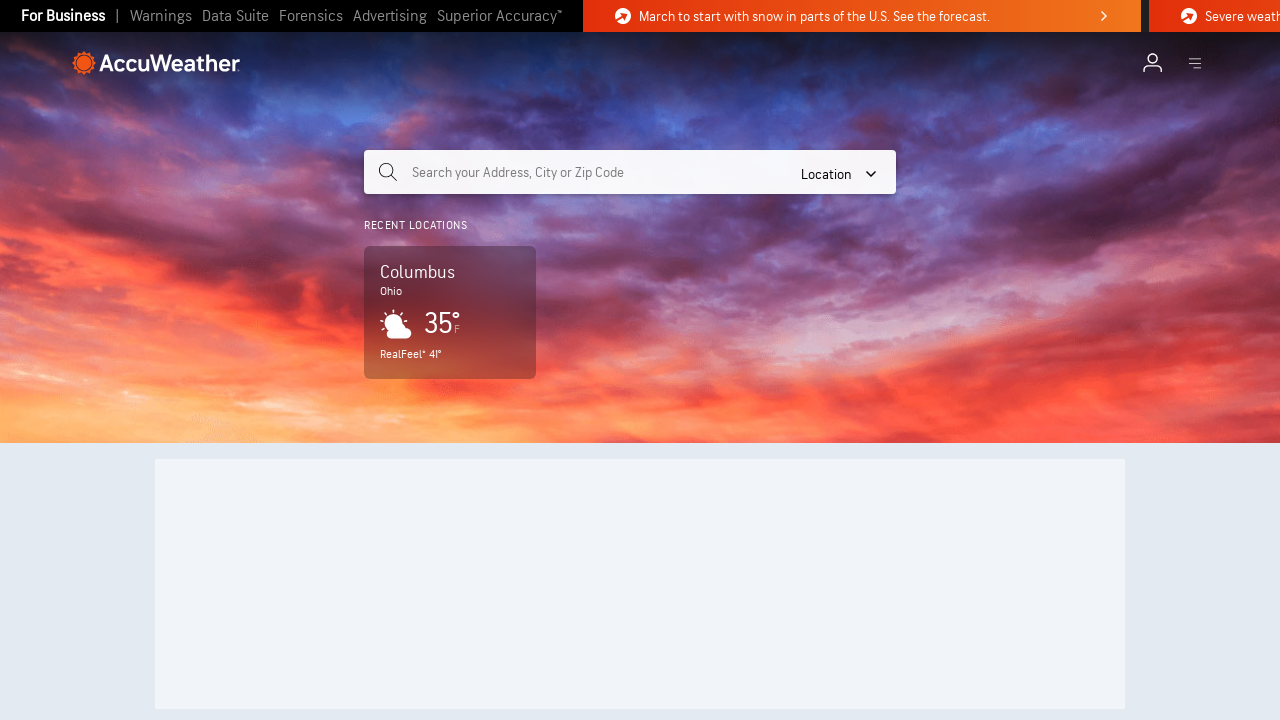

Waited for AccuWeather homepage to fully load
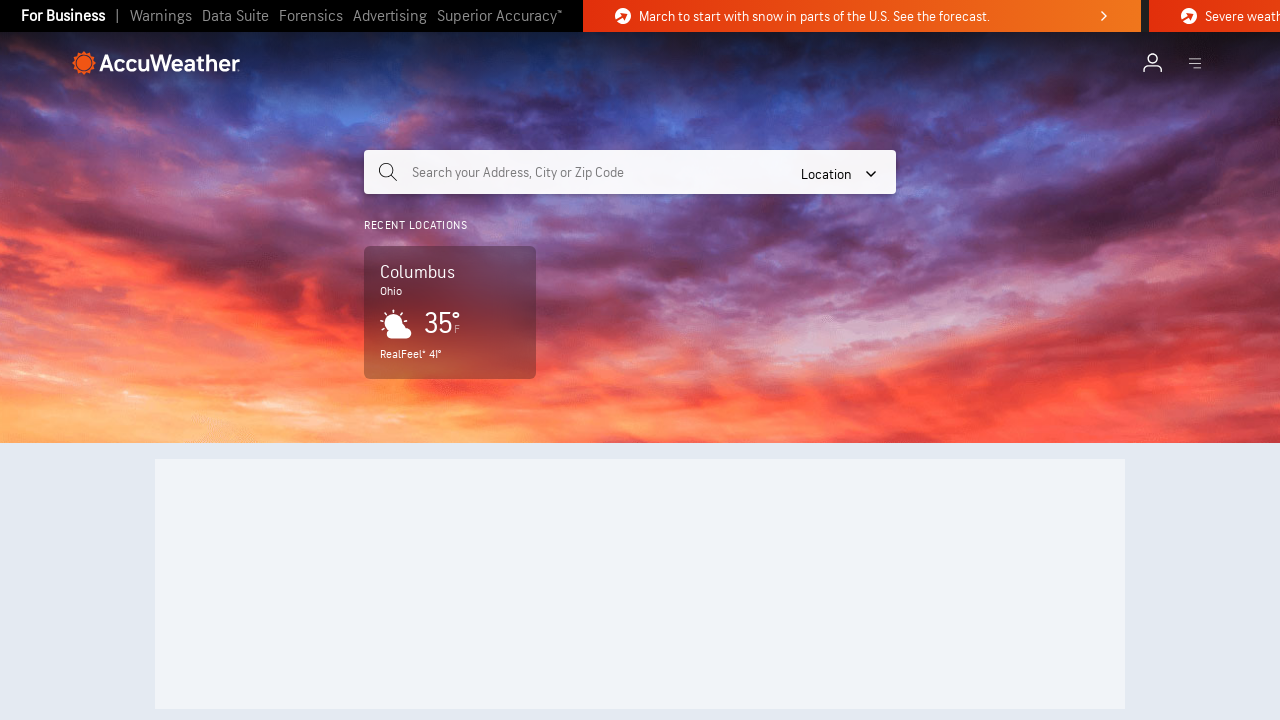

Clicked on recent location item to view weather details at (450, 312) on .recent-location-item
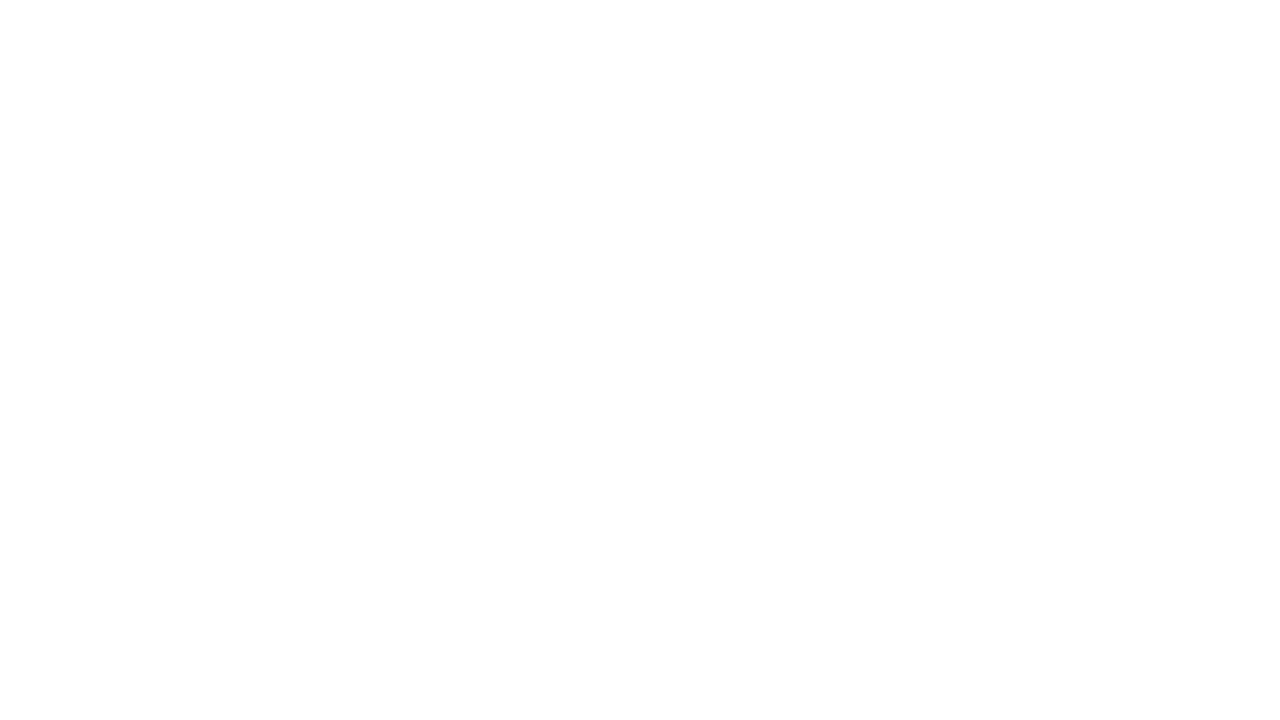

Waited for location weather details page to load
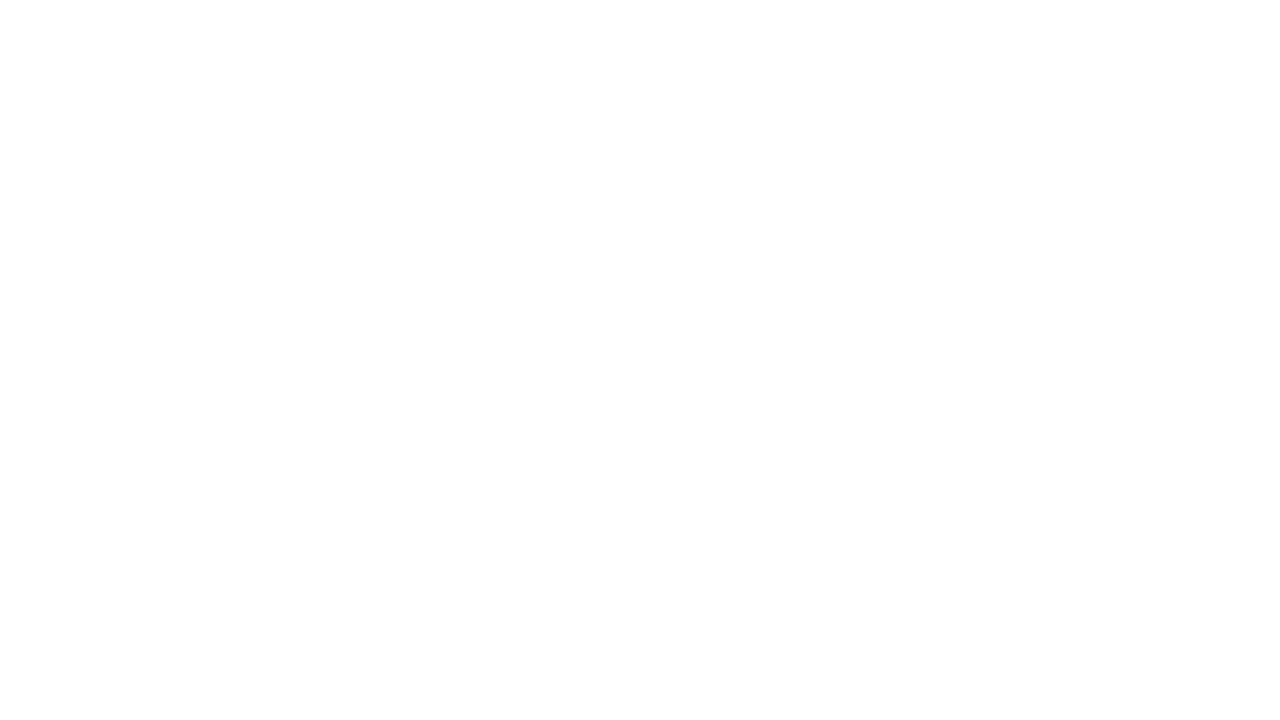

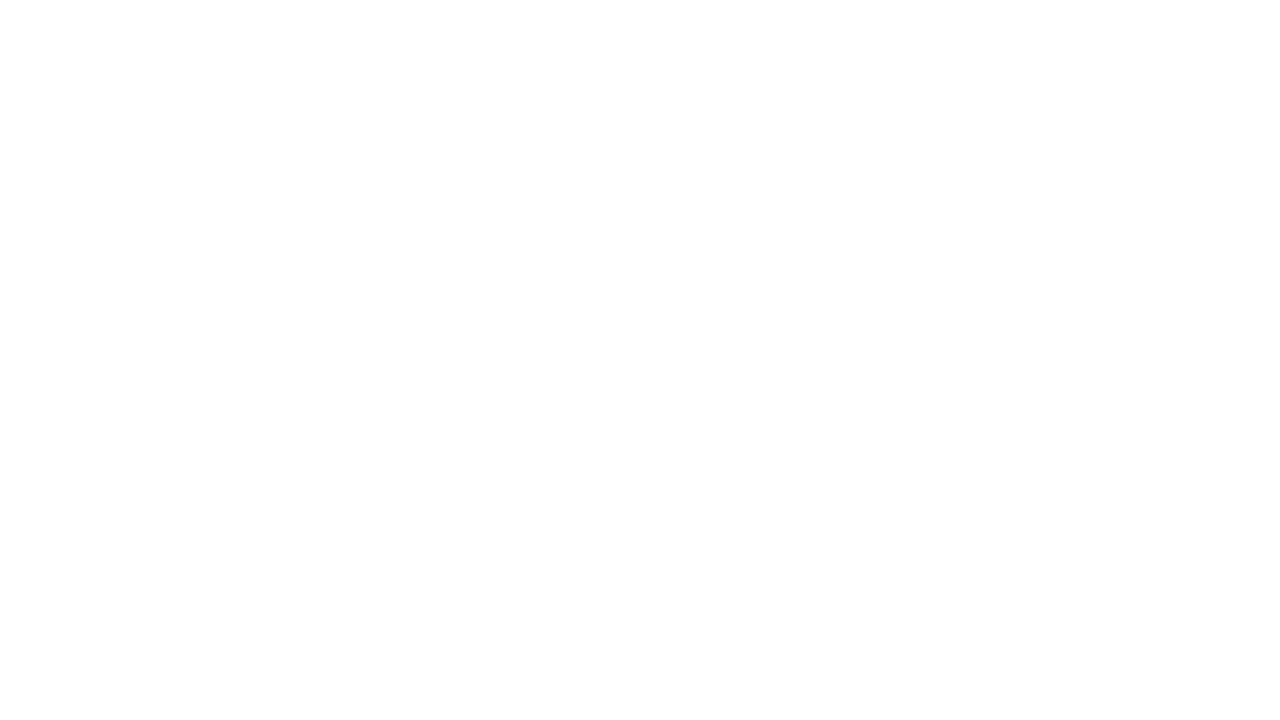